Navigates to the Selenium website, right-clicks on the "Selenium WebDriver" heading, and selects an option from the context menu using keyboard navigation

Starting URL: https://www.selenium.dev/

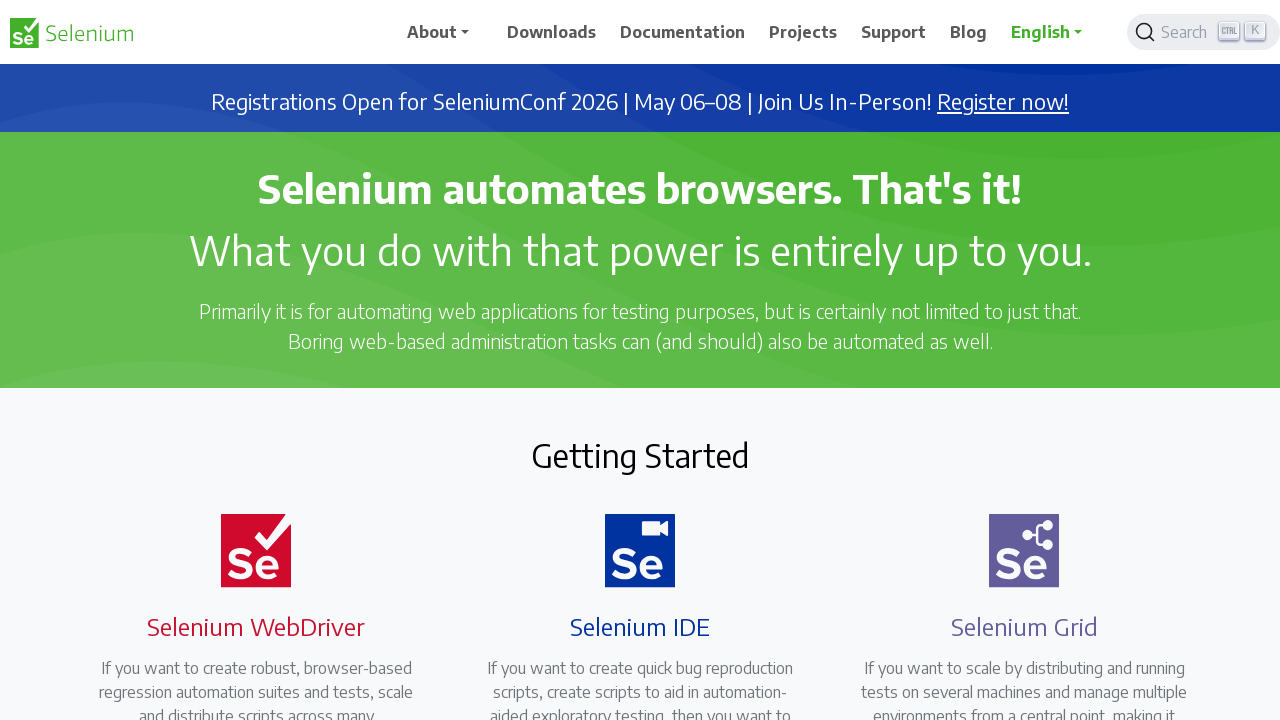

Located the Selenium WebDriver heading element
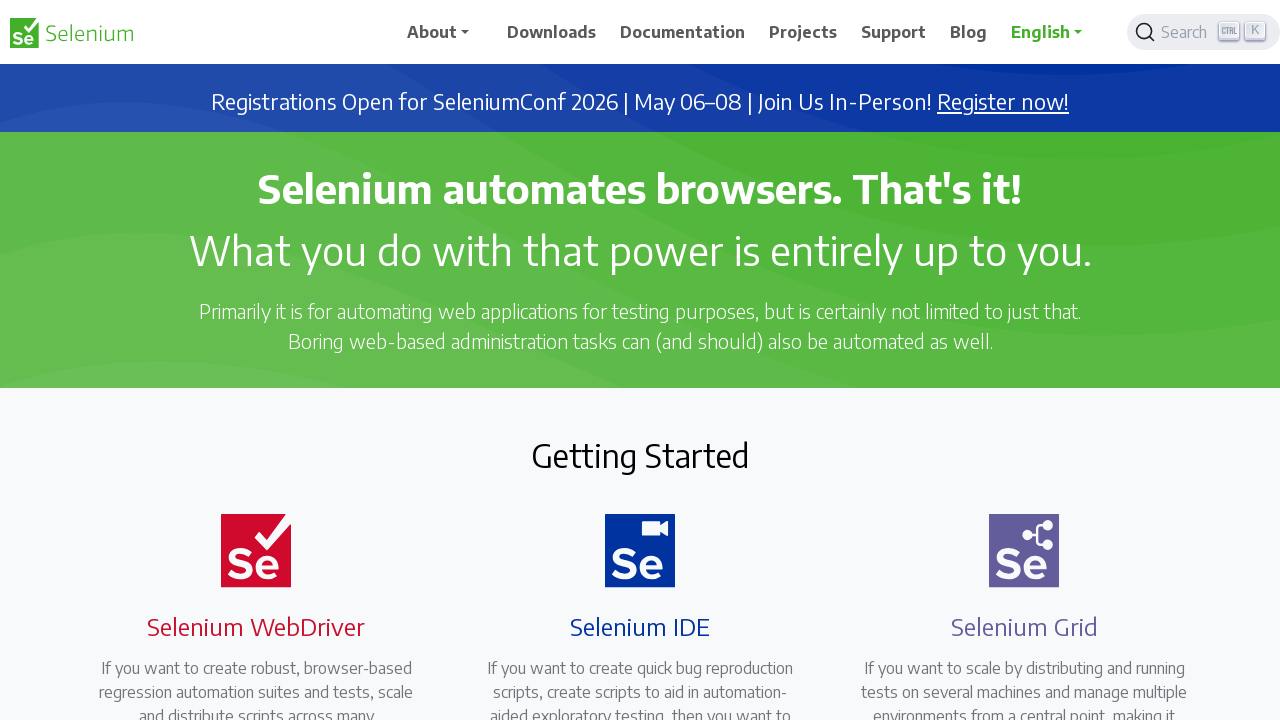

Right-clicked on the Selenium WebDriver heading at (256, 626) on h4:has-text('Selenium WebDriver')
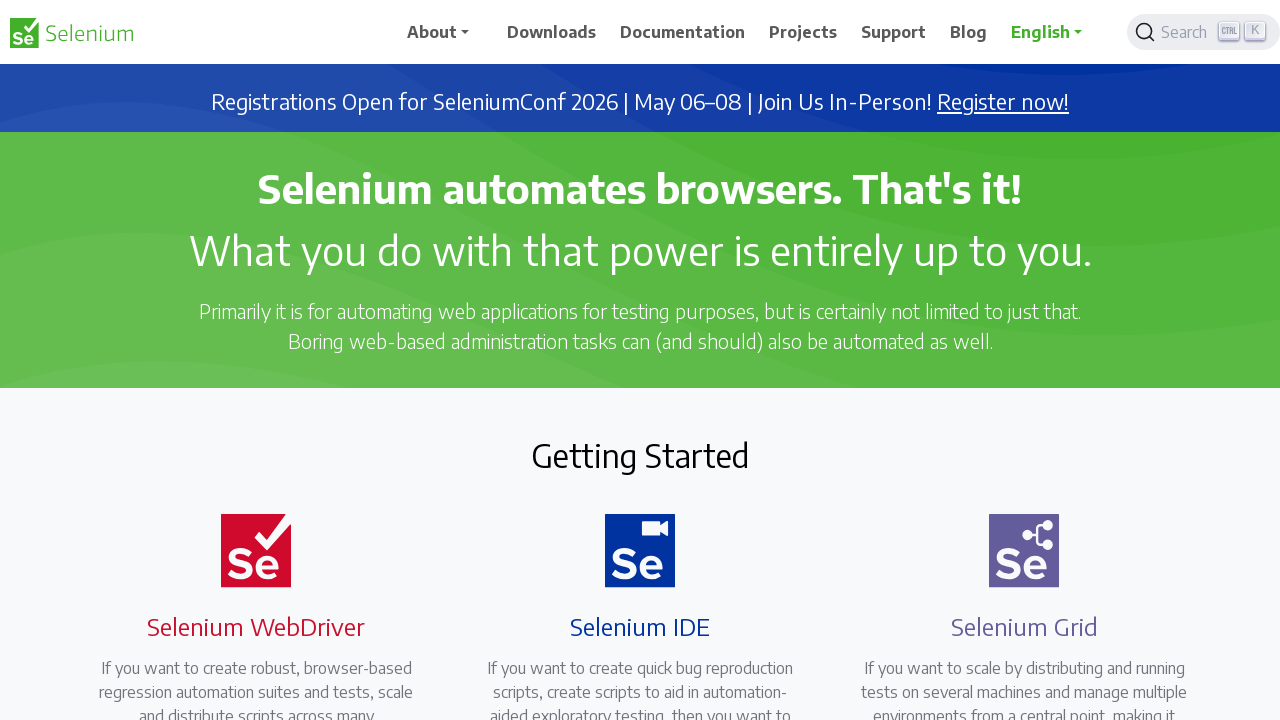

Pressed ArrowDown to navigate context menu (iteration 1/9)
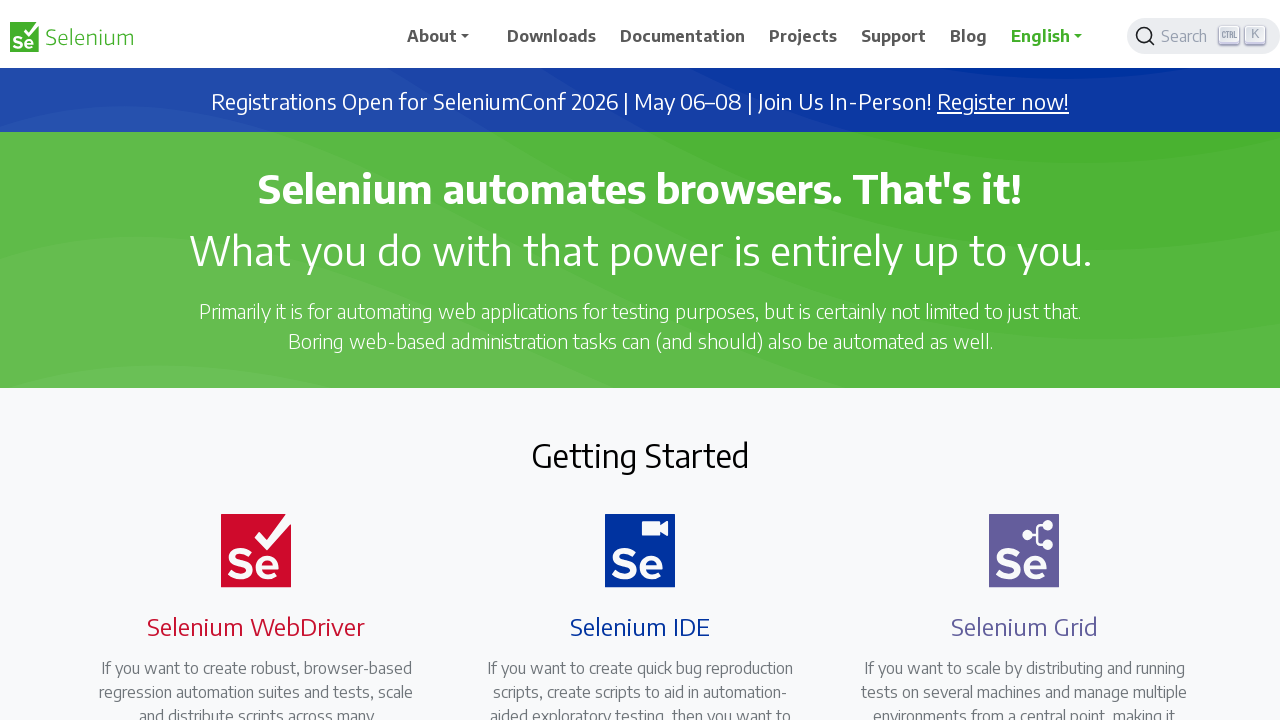

Pressed ArrowDown to navigate context menu (iteration 2/9)
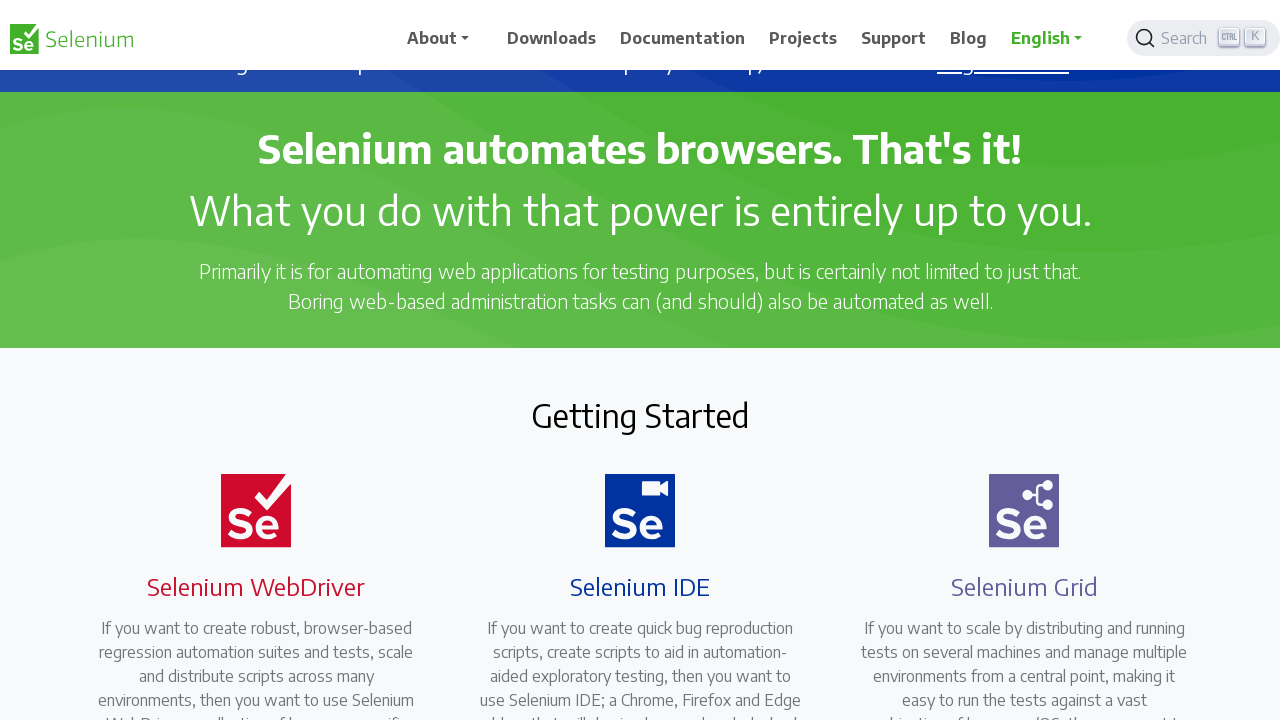

Pressed ArrowDown to navigate context menu (iteration 3/9)
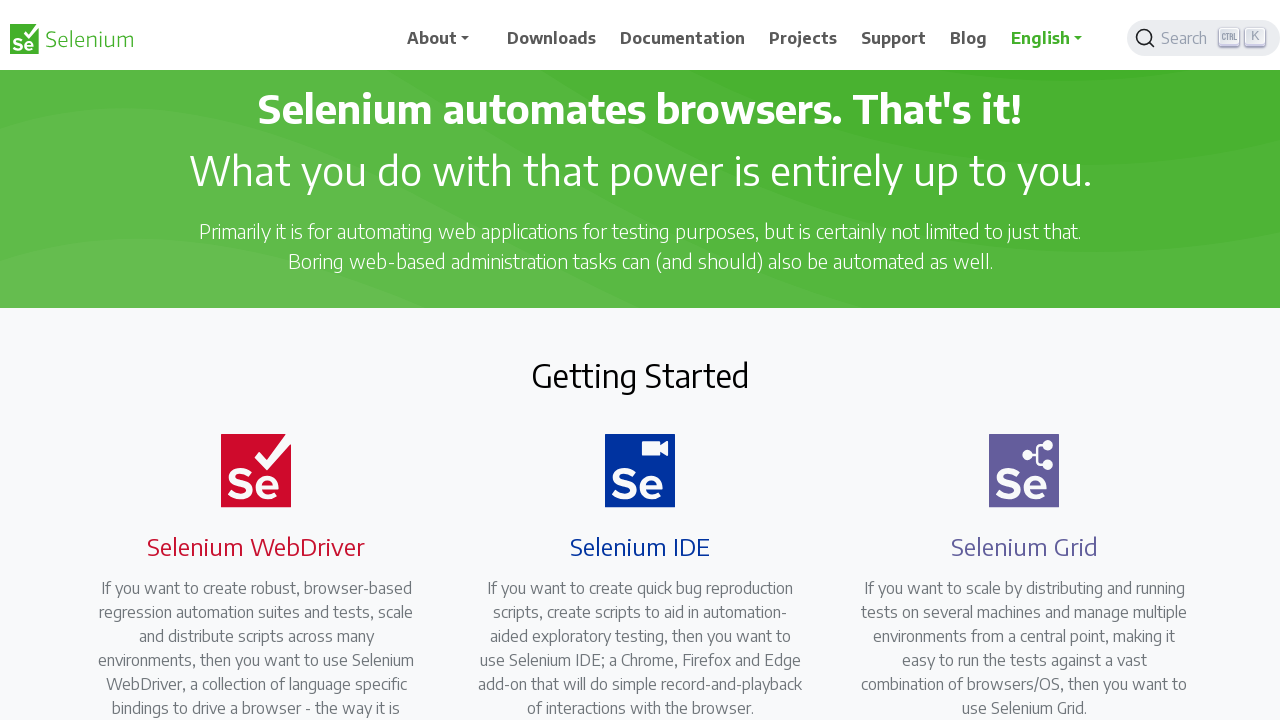

Pressed ArrowDown to navigate context menu (iteration 4/9)
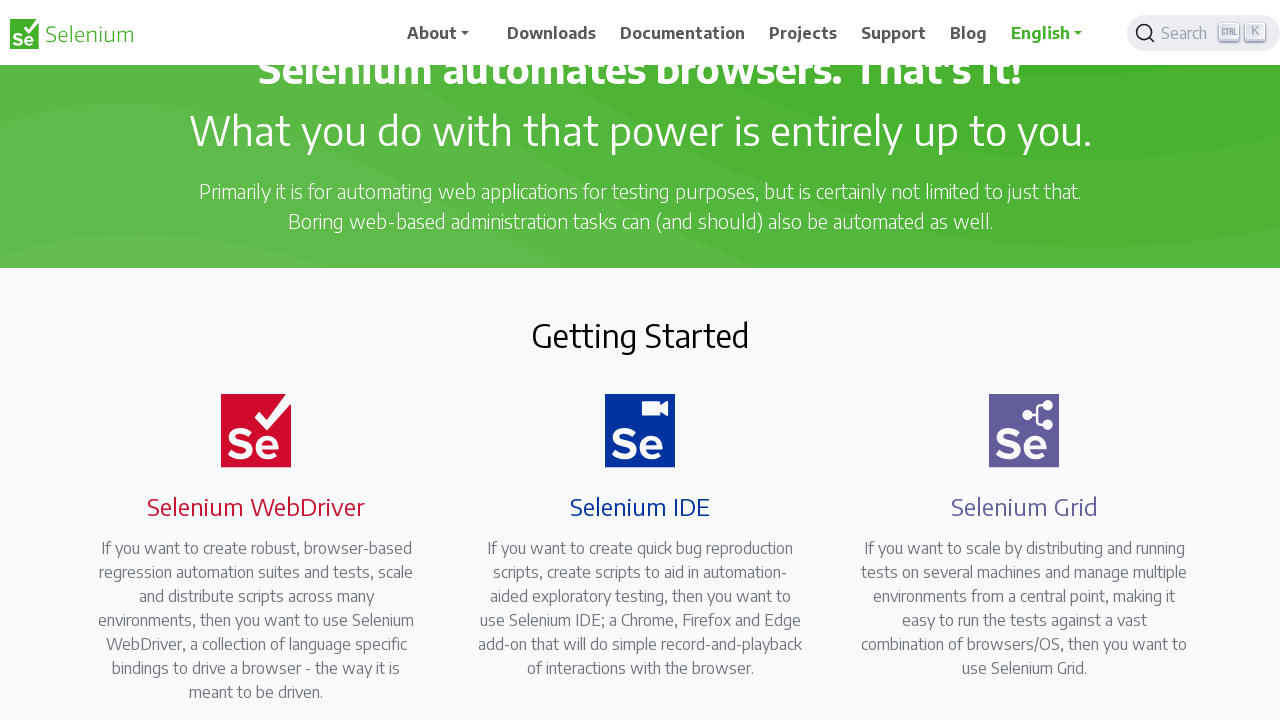

Pressed ArrowDown to navigate context menu (iteration 5/9)
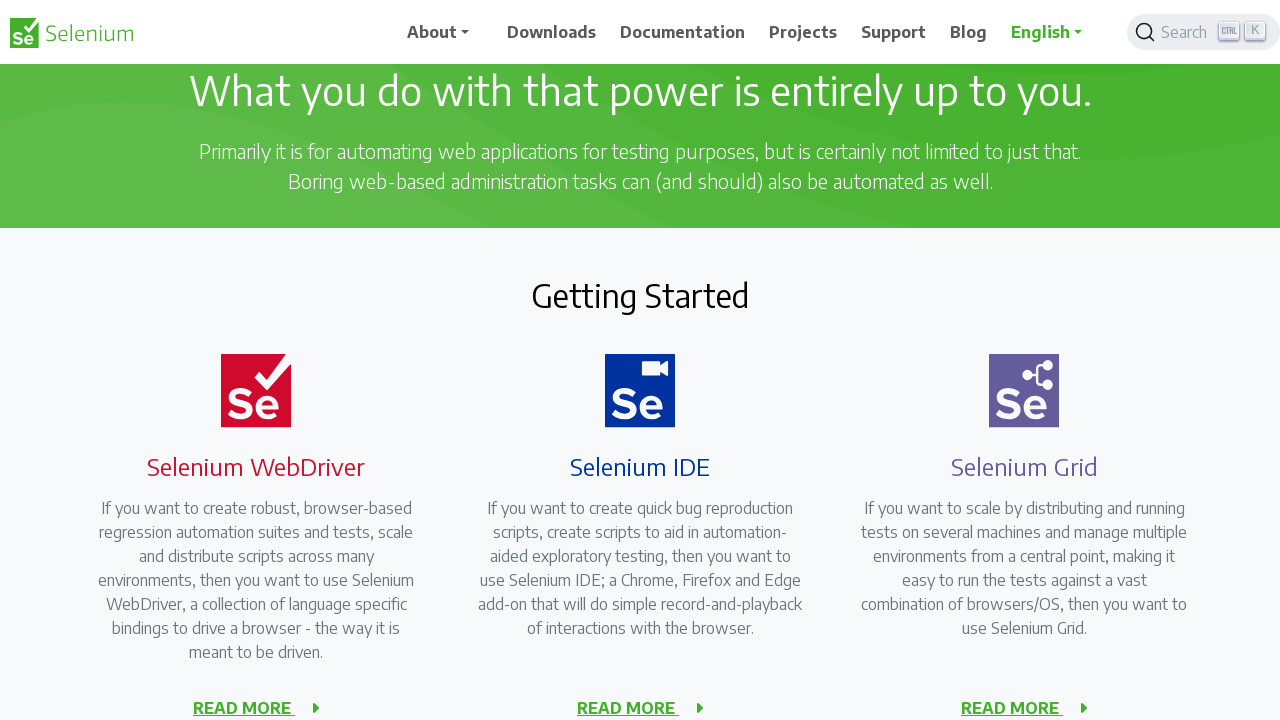

Pressed ArrowDown to navigate context menu (iteration 6/9)
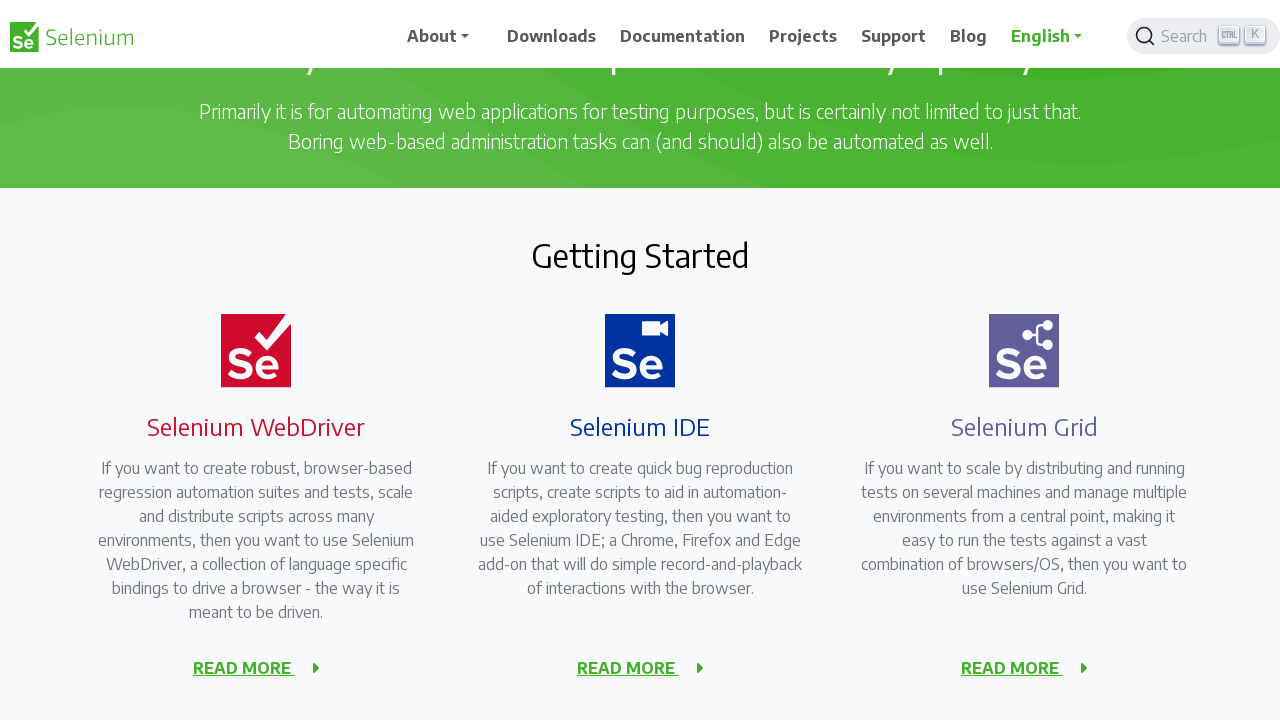

Pressed ArrowDown to navigate context menu (iteration 7/9)
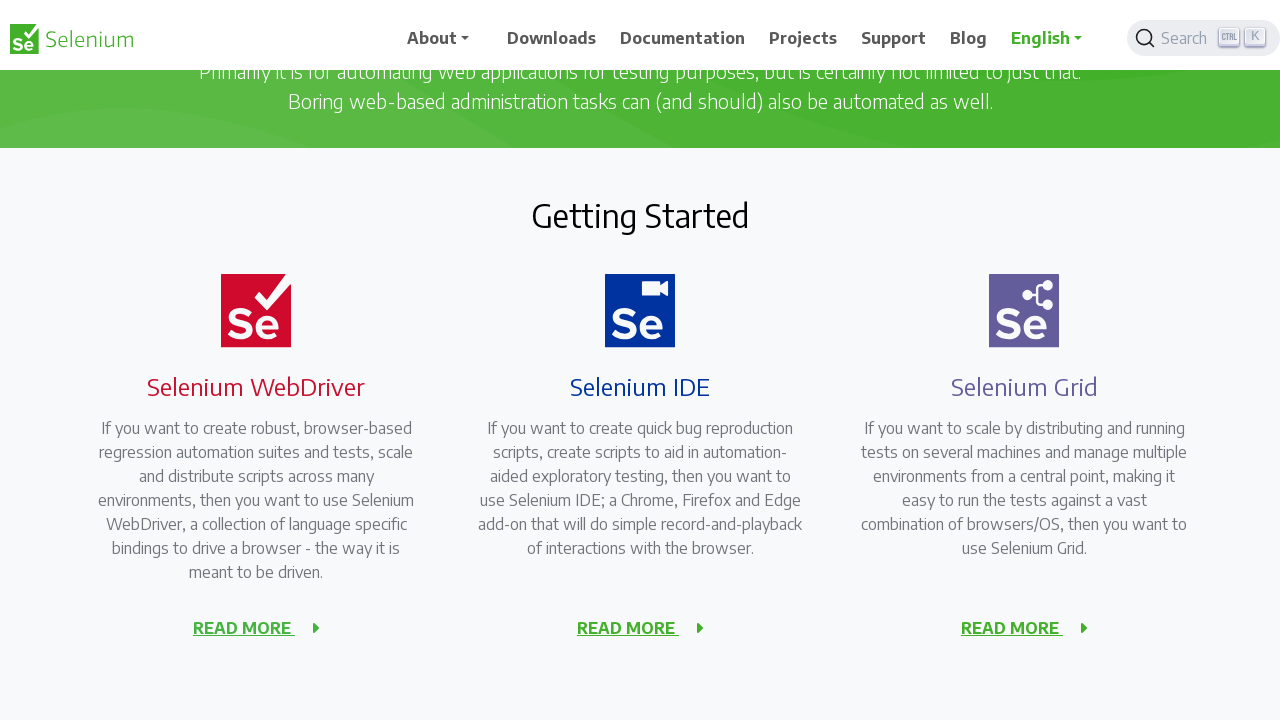

Pressed ArrowDown to navigate context menu (iteration 8/9)
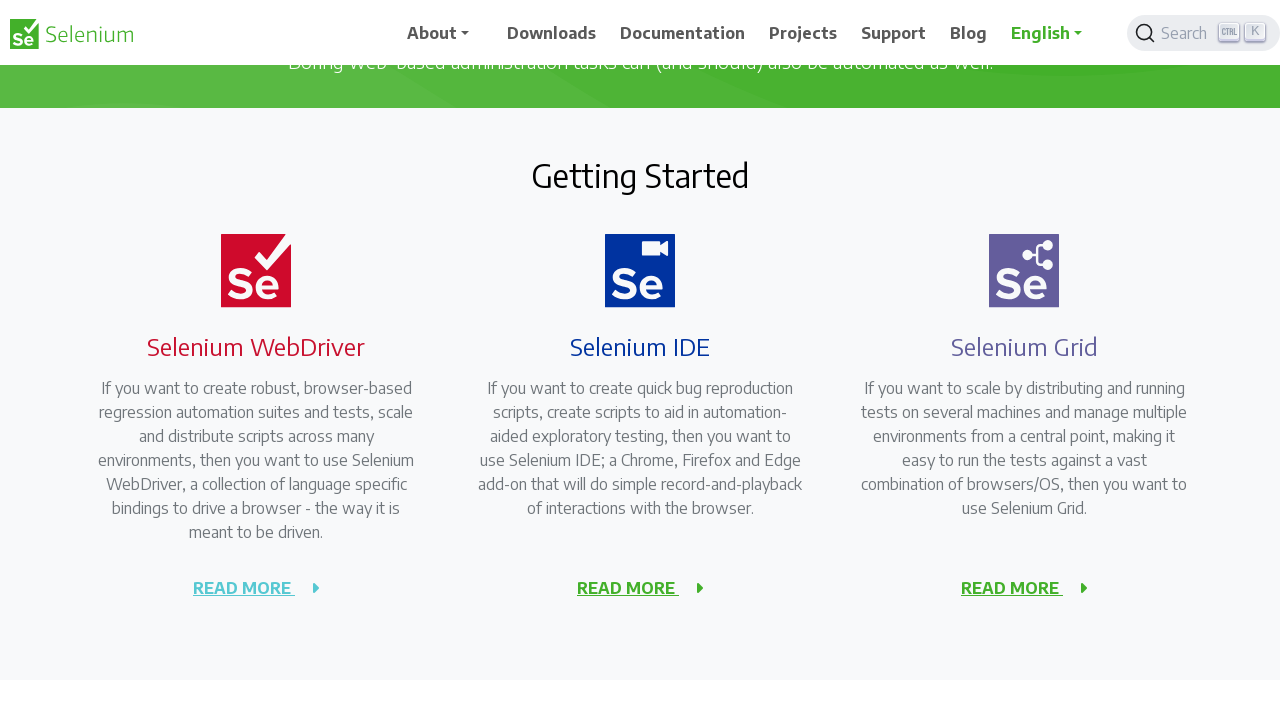

Pressed ArrowDown to navigate context menu (iteration 9/9)
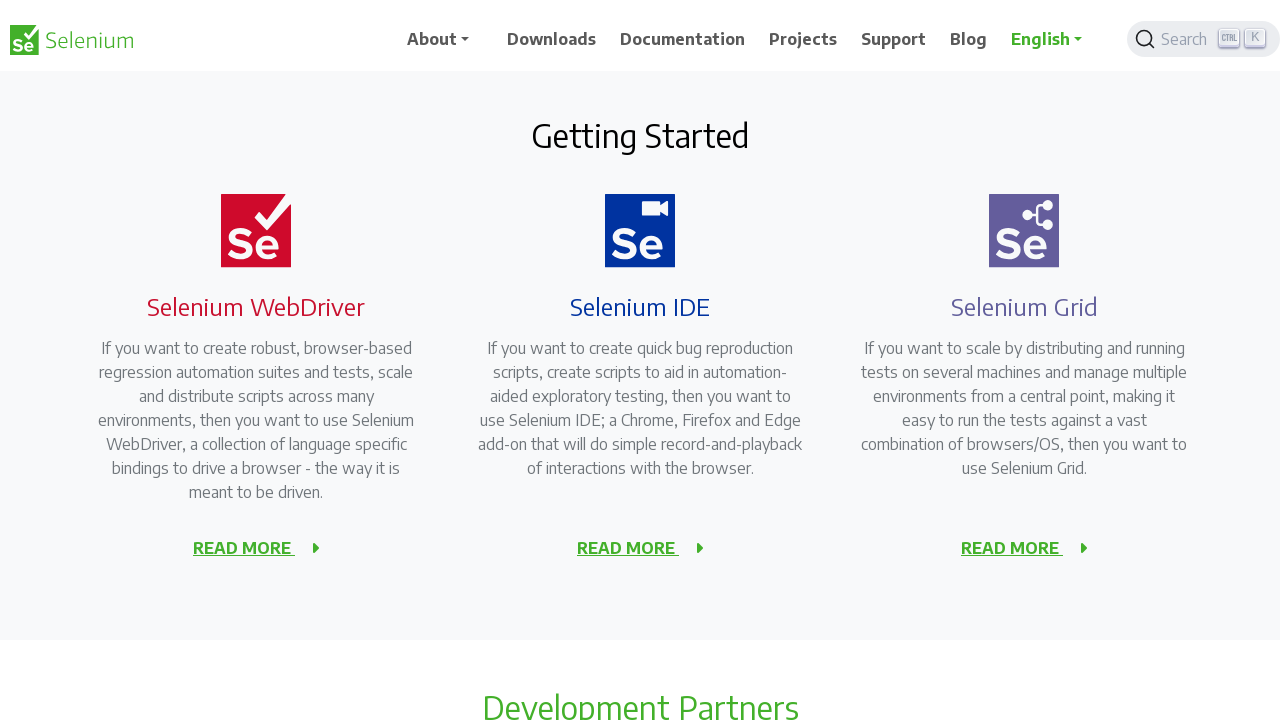

Pressed Enter to select the context menu item
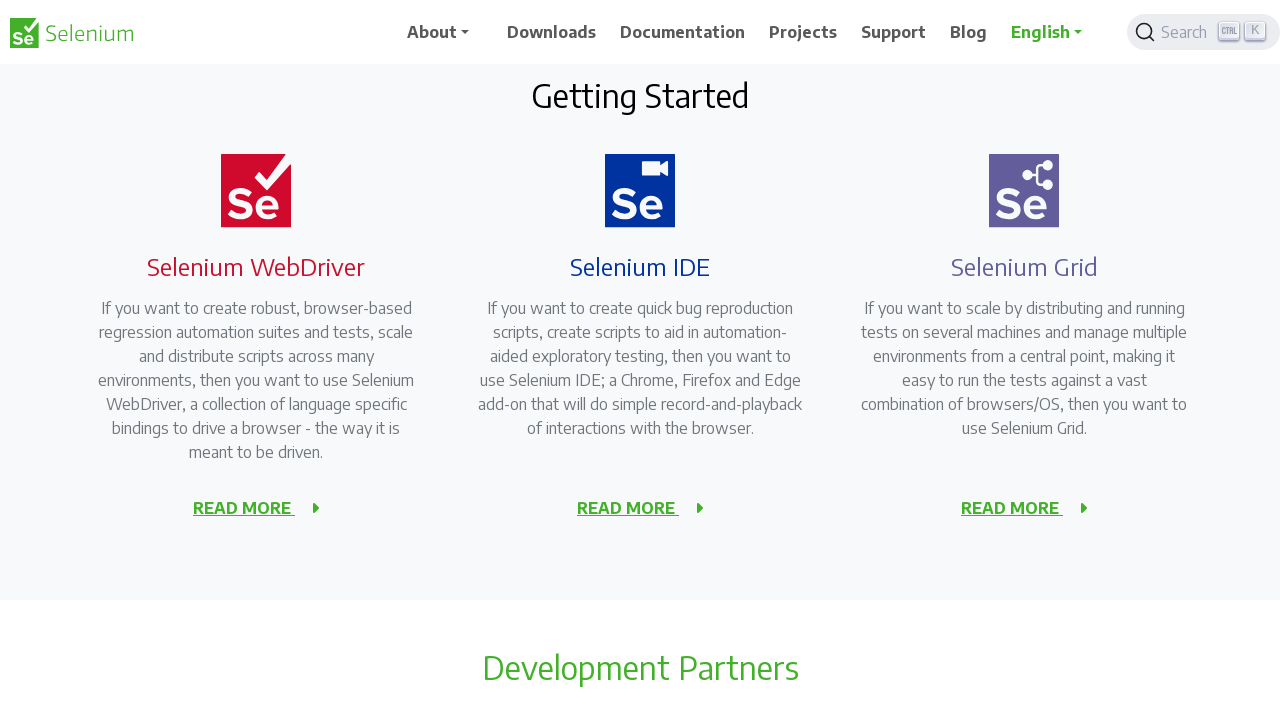

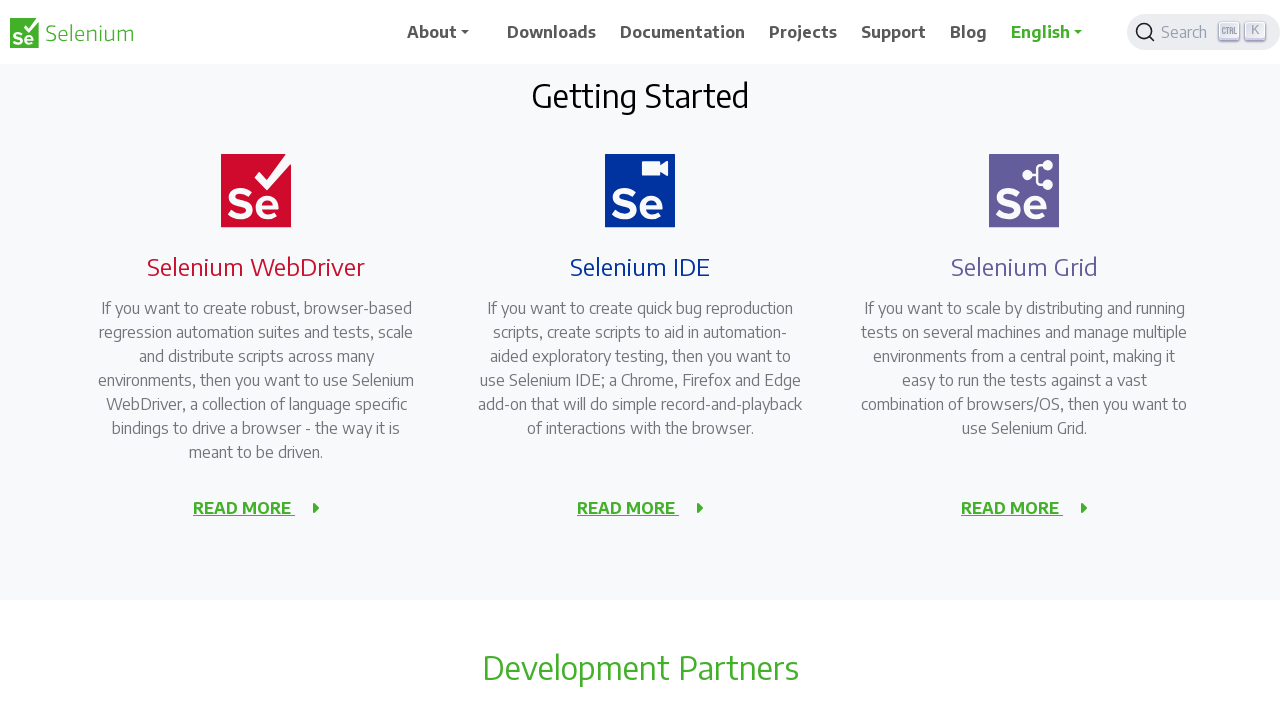